Tests an e-commerce page by adding multiple items to cart, proceeding to checkout, and applying a promo code

Starting URL: https://rahulshettyacademy.com/seleniumPractise/

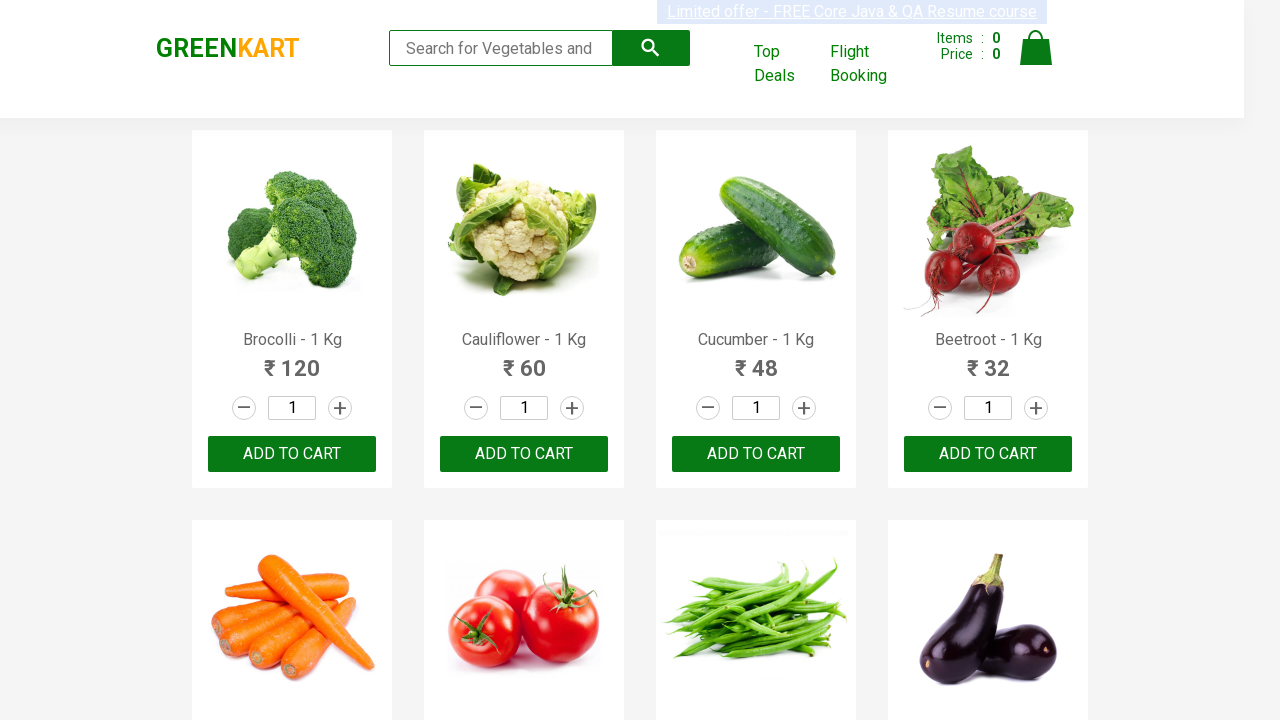

Retrieved all product name elements from the page
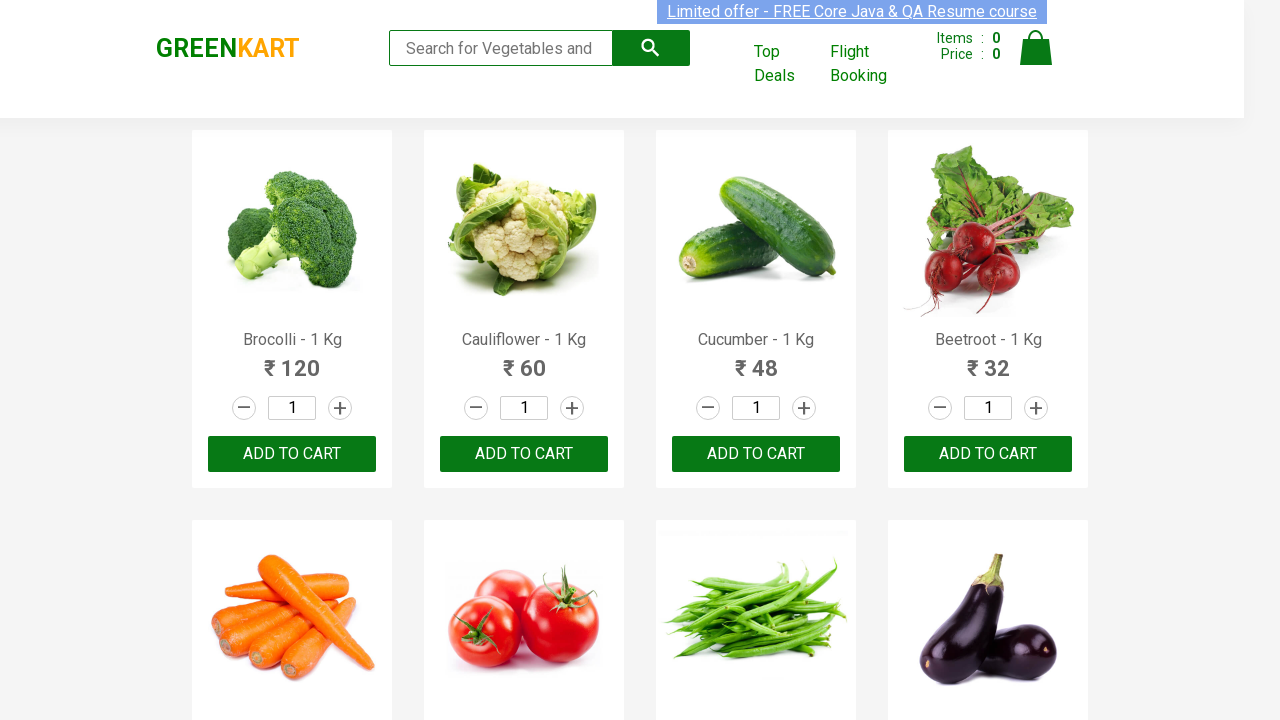

Added 'Brocolli' to cart
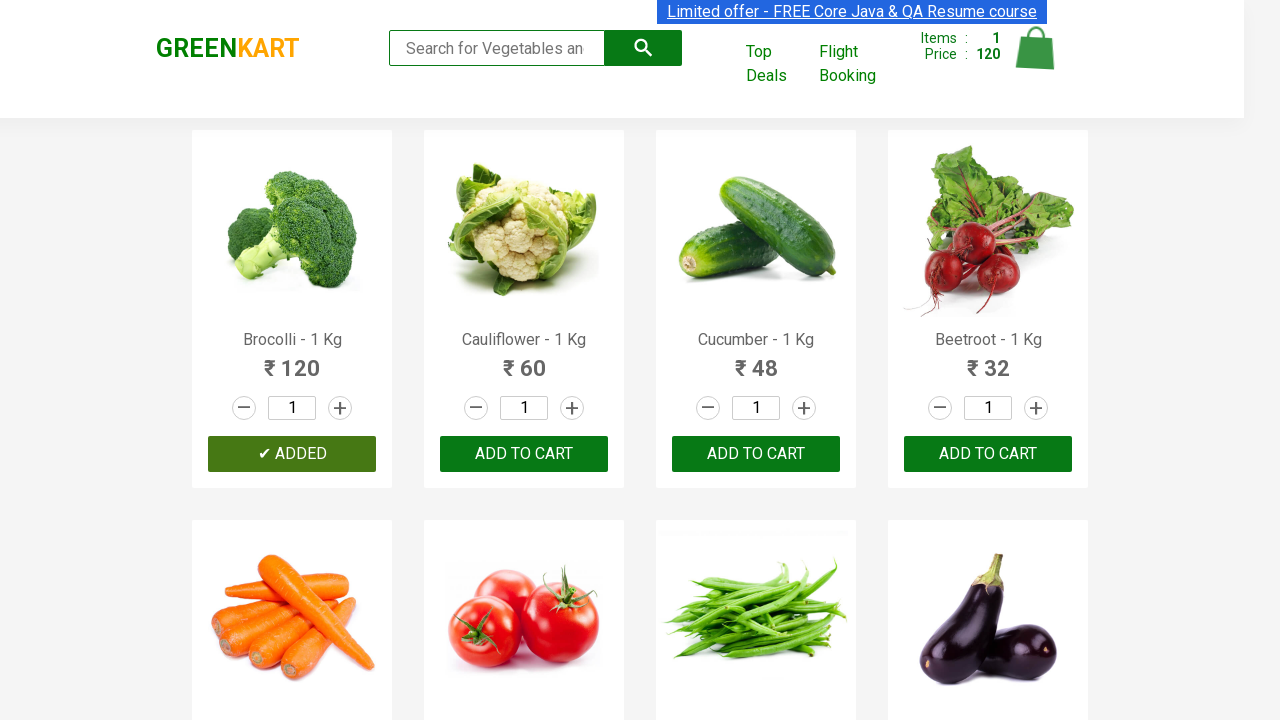

Added 'Cucumber' to cart
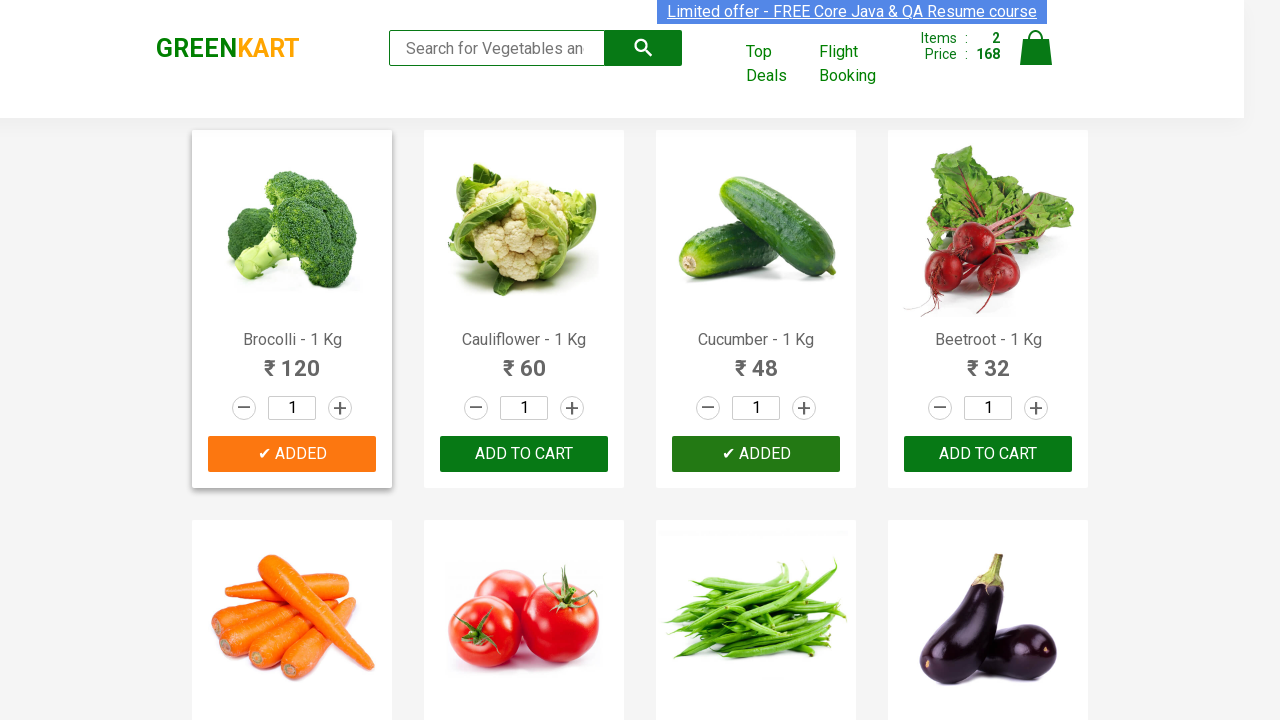

Added 'Mushroom' to cart
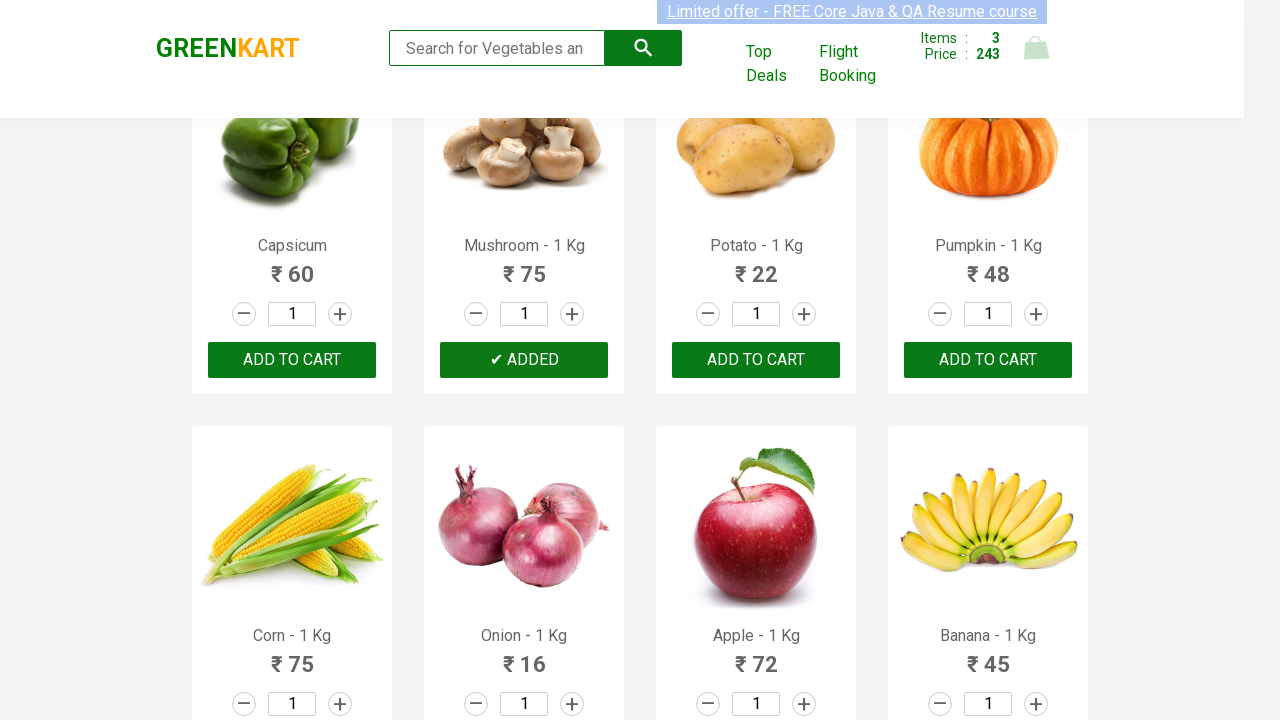

Added 'Pomegranate' to cart
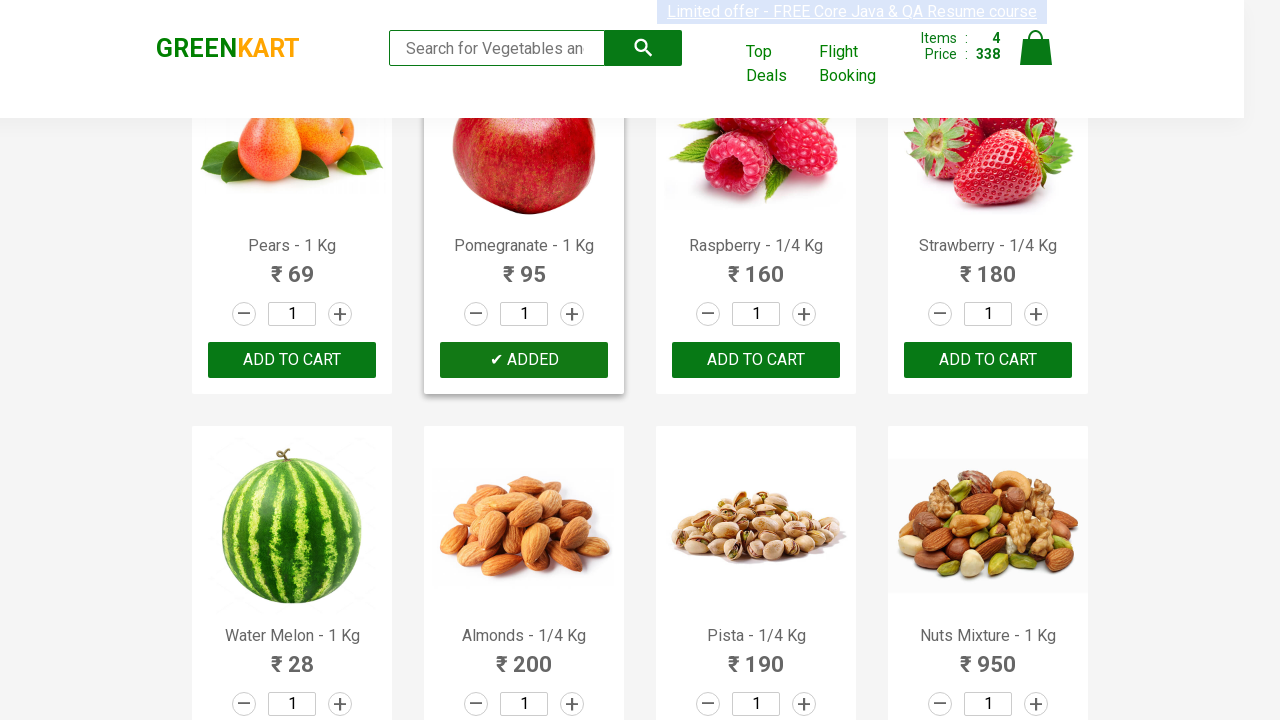

Added 'Nuts Mixture' to cart
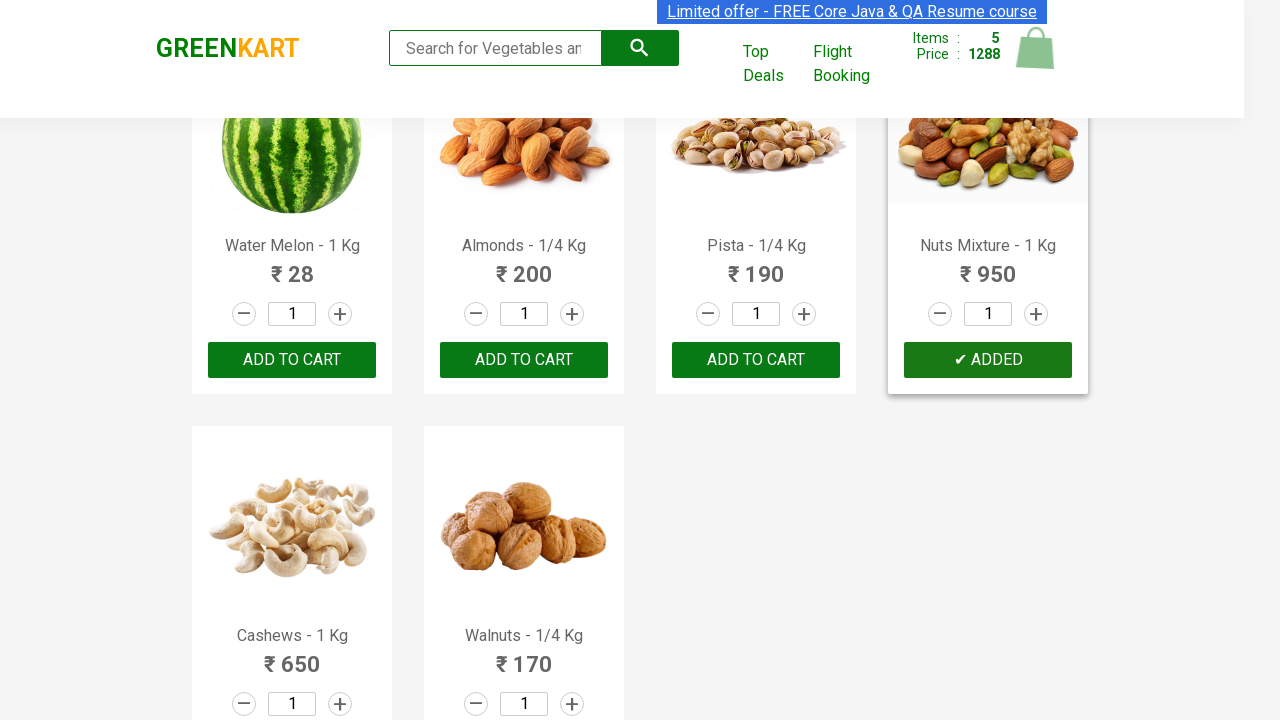

Clicked on cart icon to view cart at (1036, 48) on img[alt='Cart']
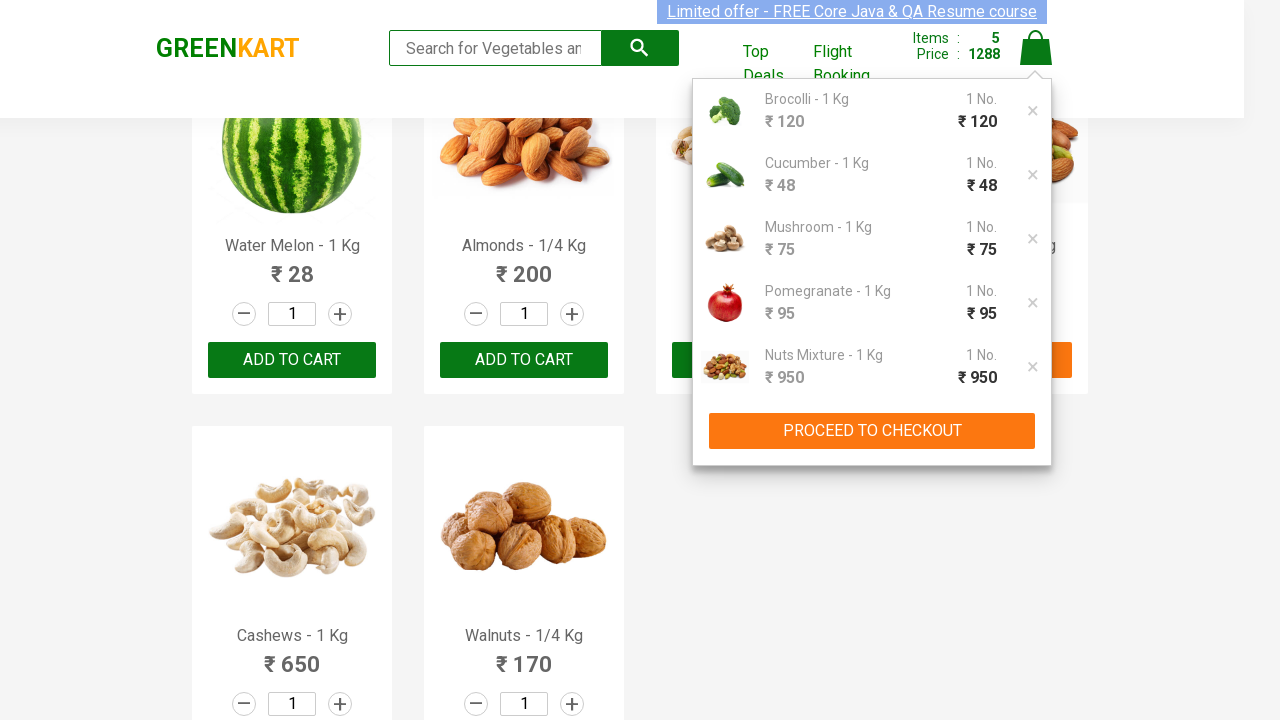

Clicked 'PROCEED TO CHECKOUT' button at (872, 431) on xpath=//button[contains(text(),'PROCEED TO CHECKOUT')]
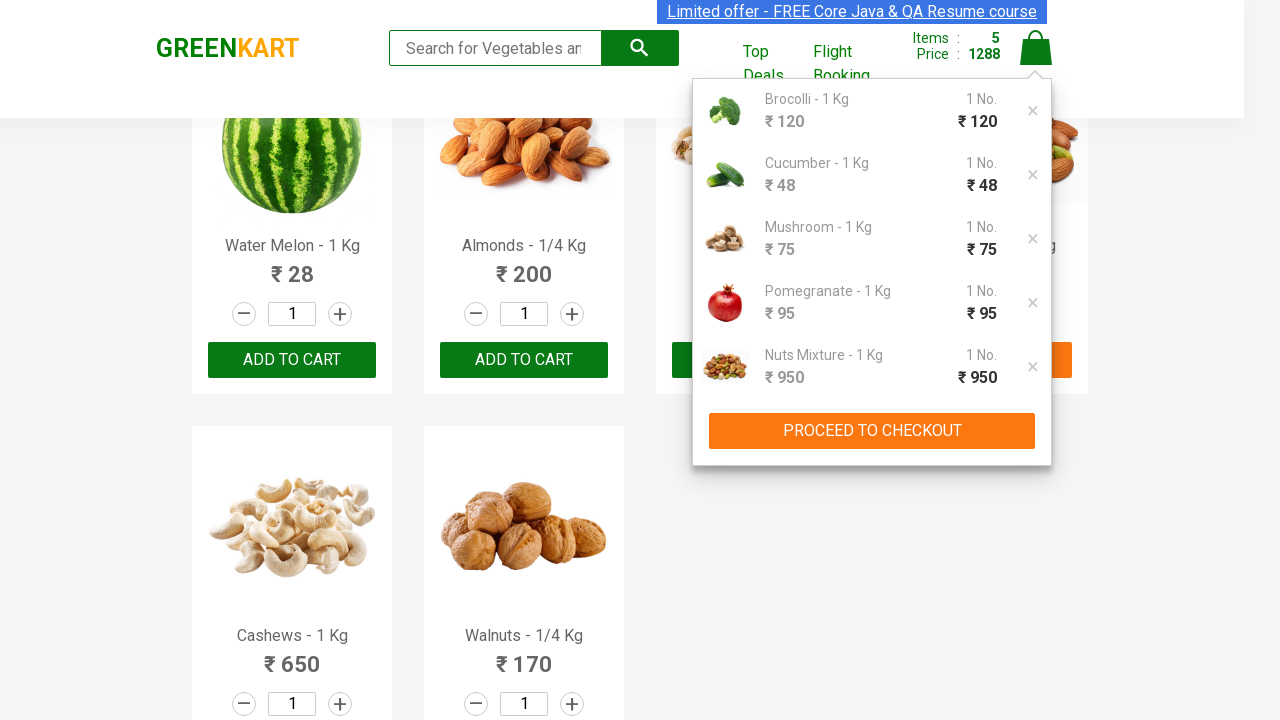

Promo code input field became visible
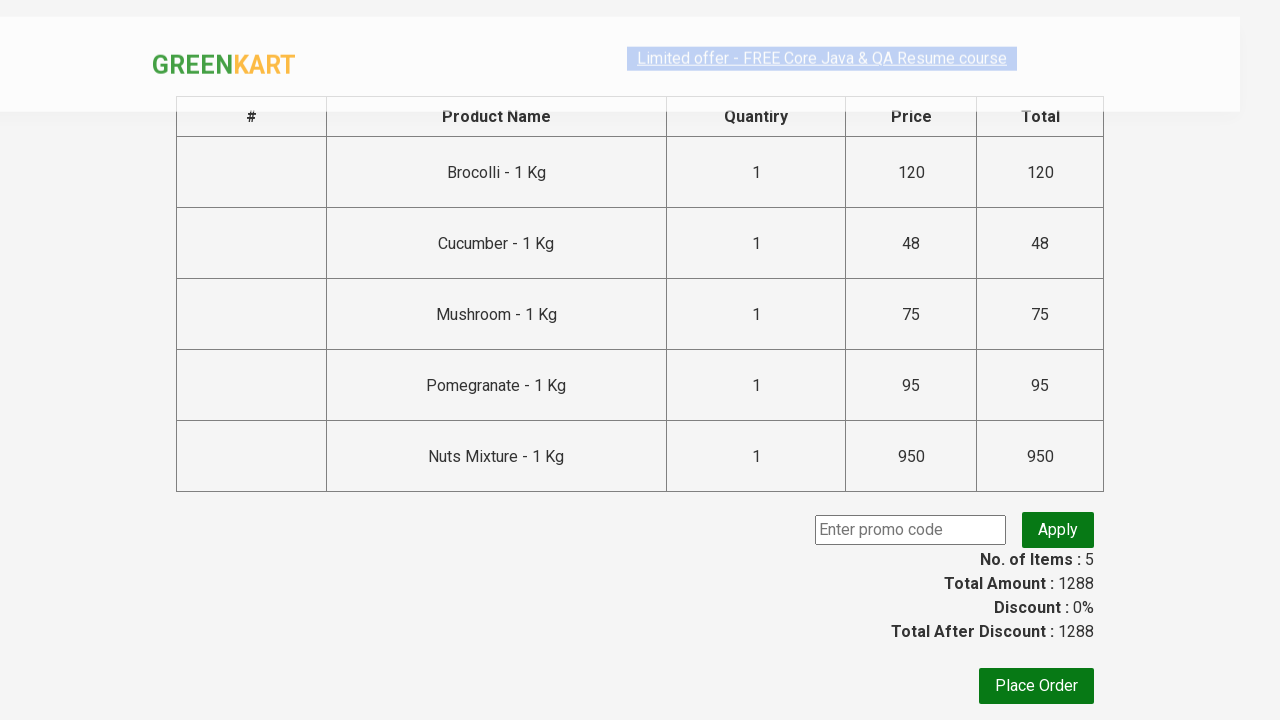

Entered promo code 'rahulshettyacademy' into the input field on input.promoCode
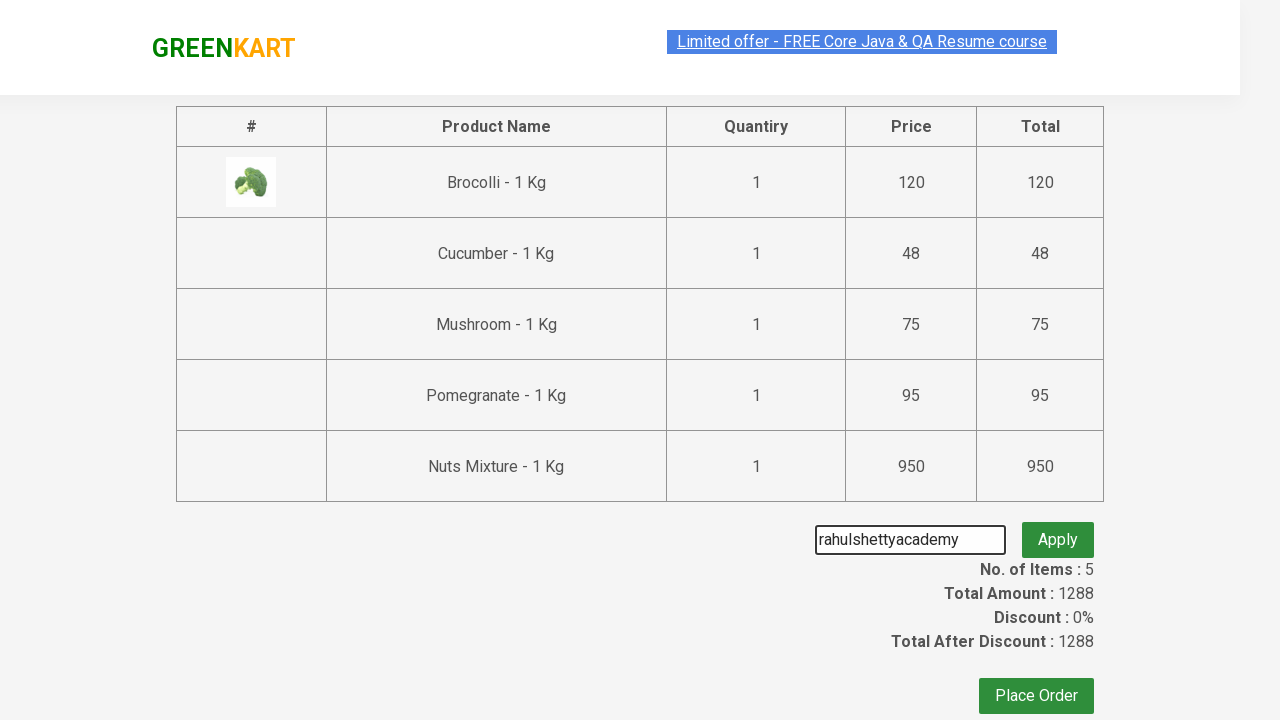

Clicked the apply promo button at (1058, 530) on button.promoBtn
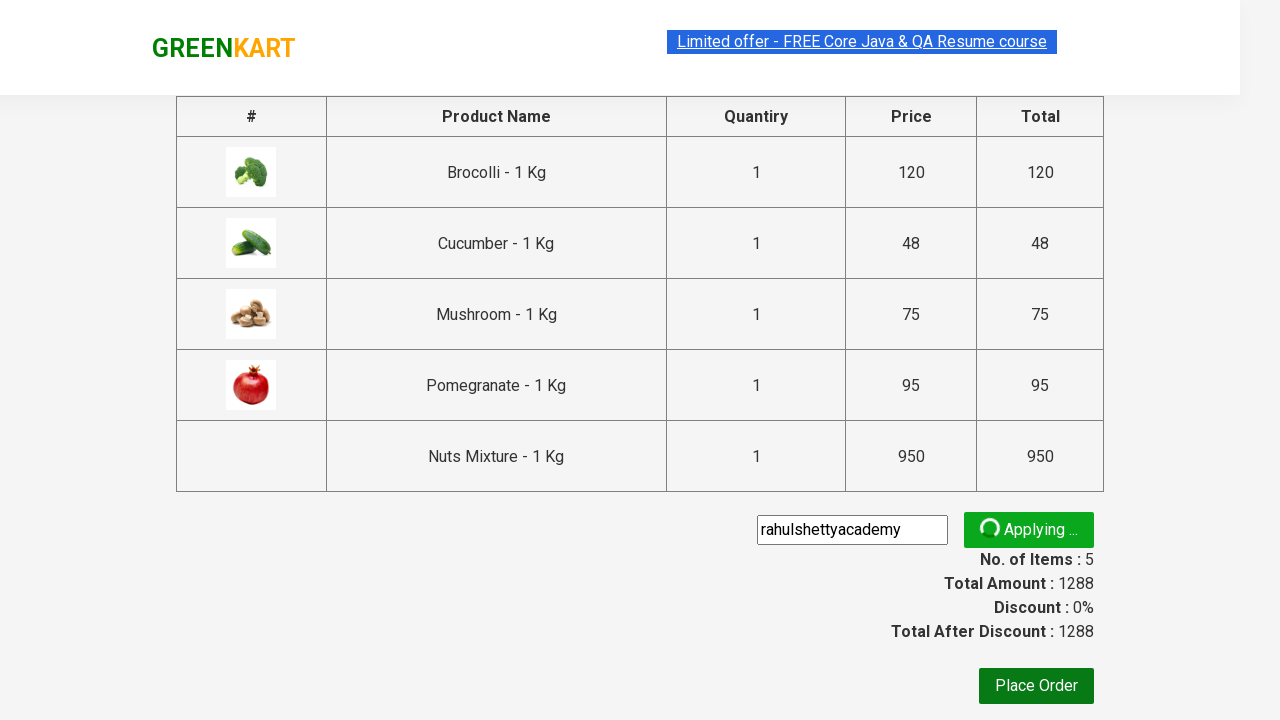

Promo code response message appeared
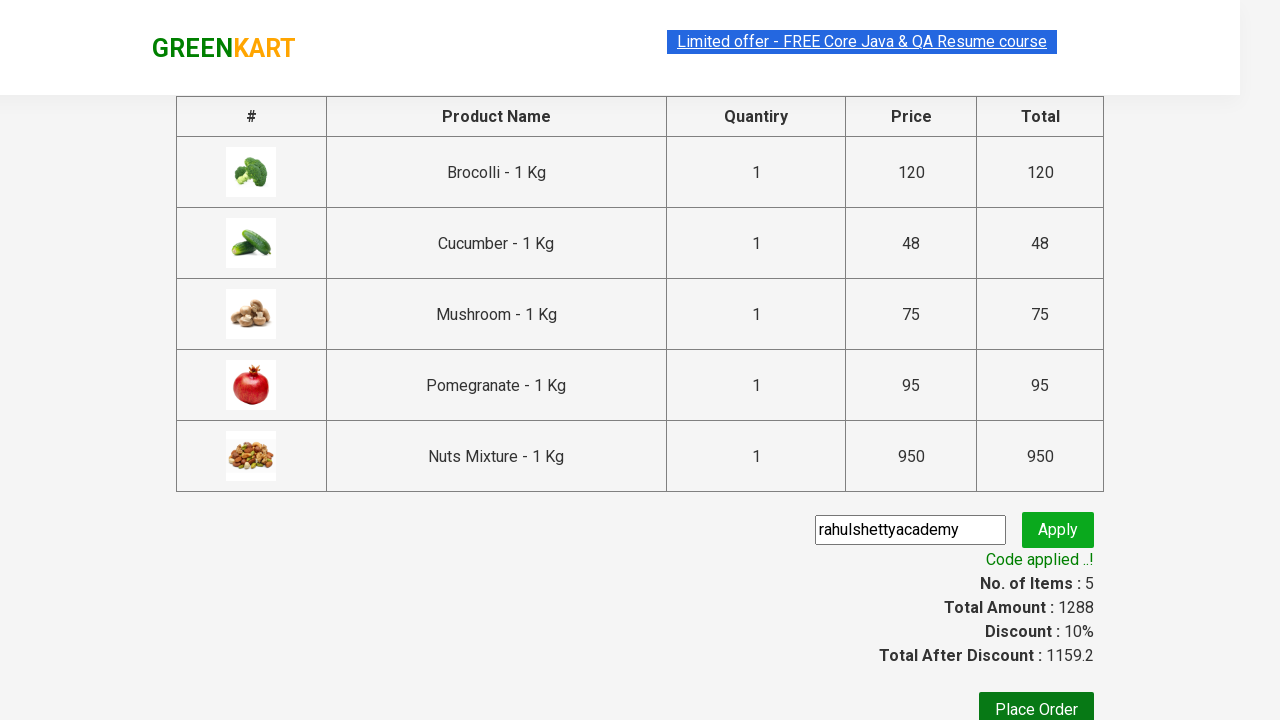

Retrieved promo message: 'Code applied ..!'
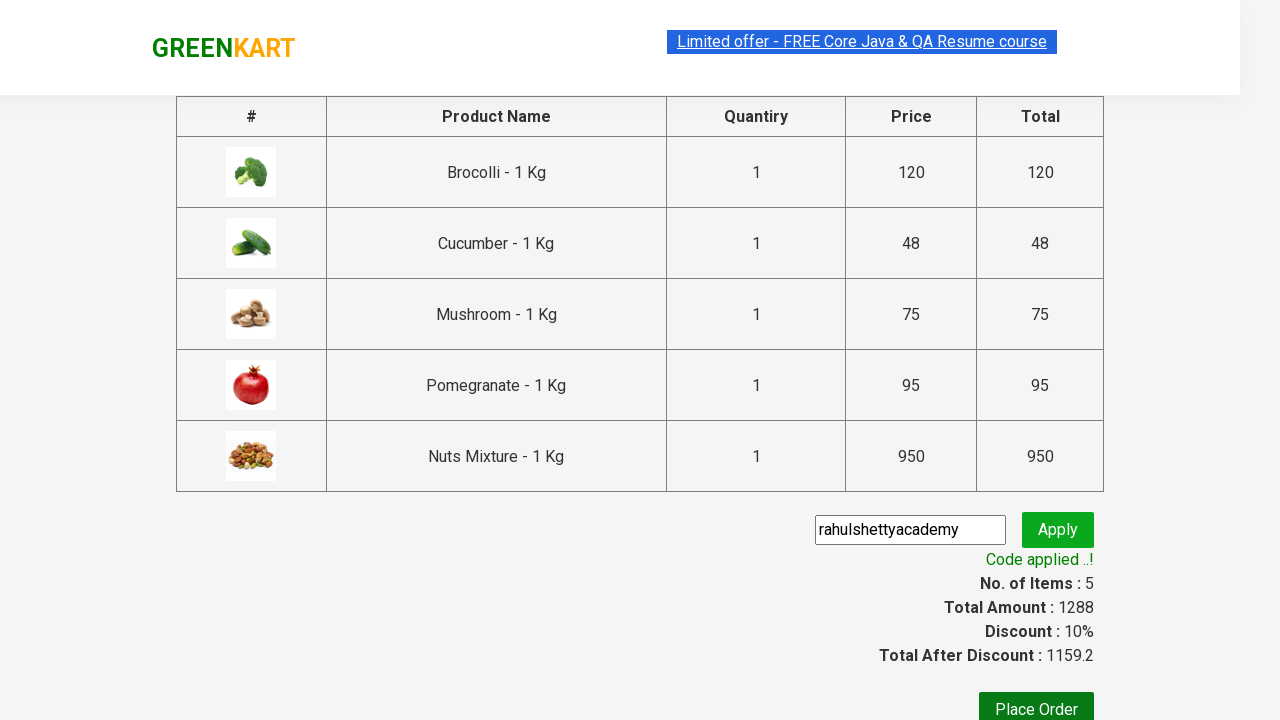

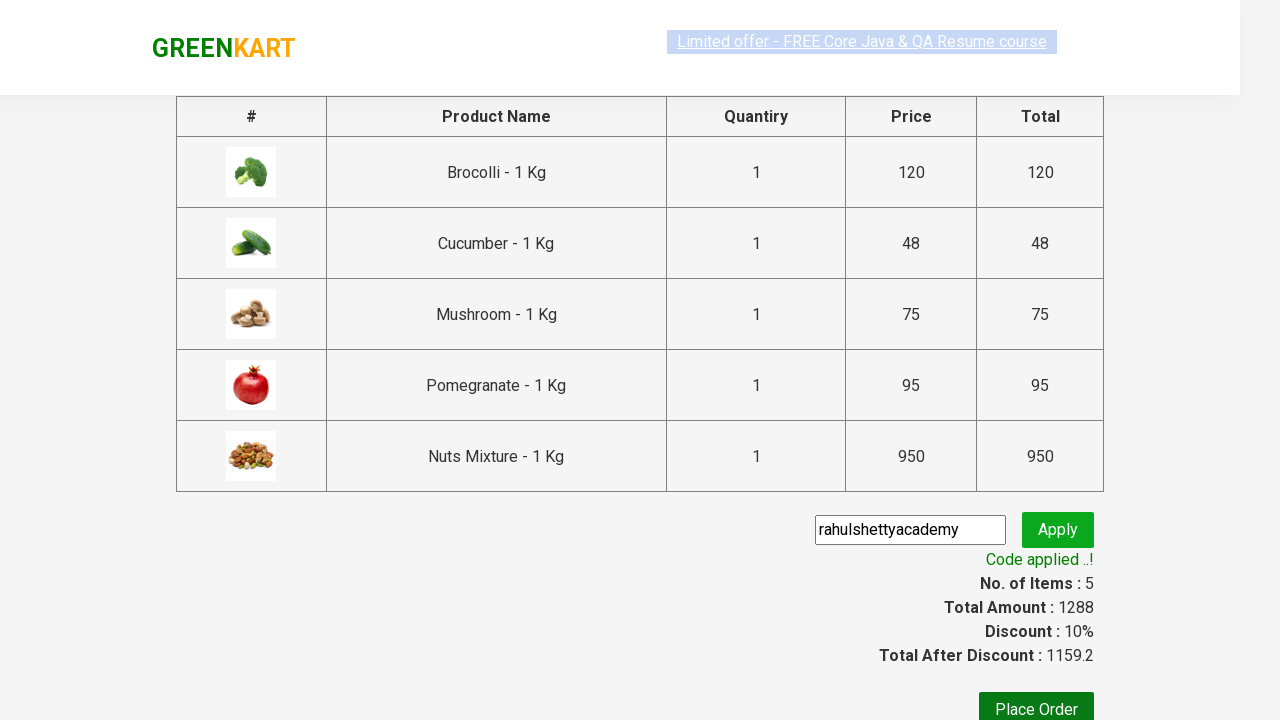